Clicks on the Log In button on the CME Group homepage

Starting URL: https://www.cmegroup.com/

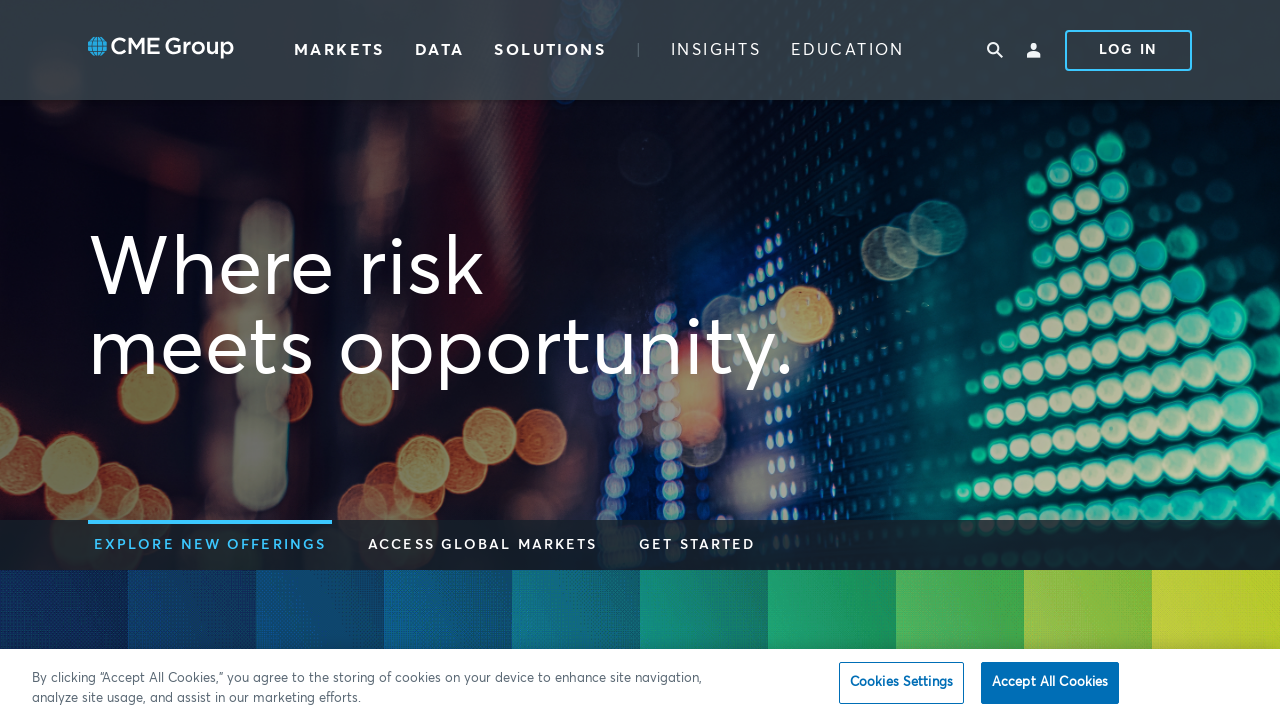

Navigated to CME Group homepage
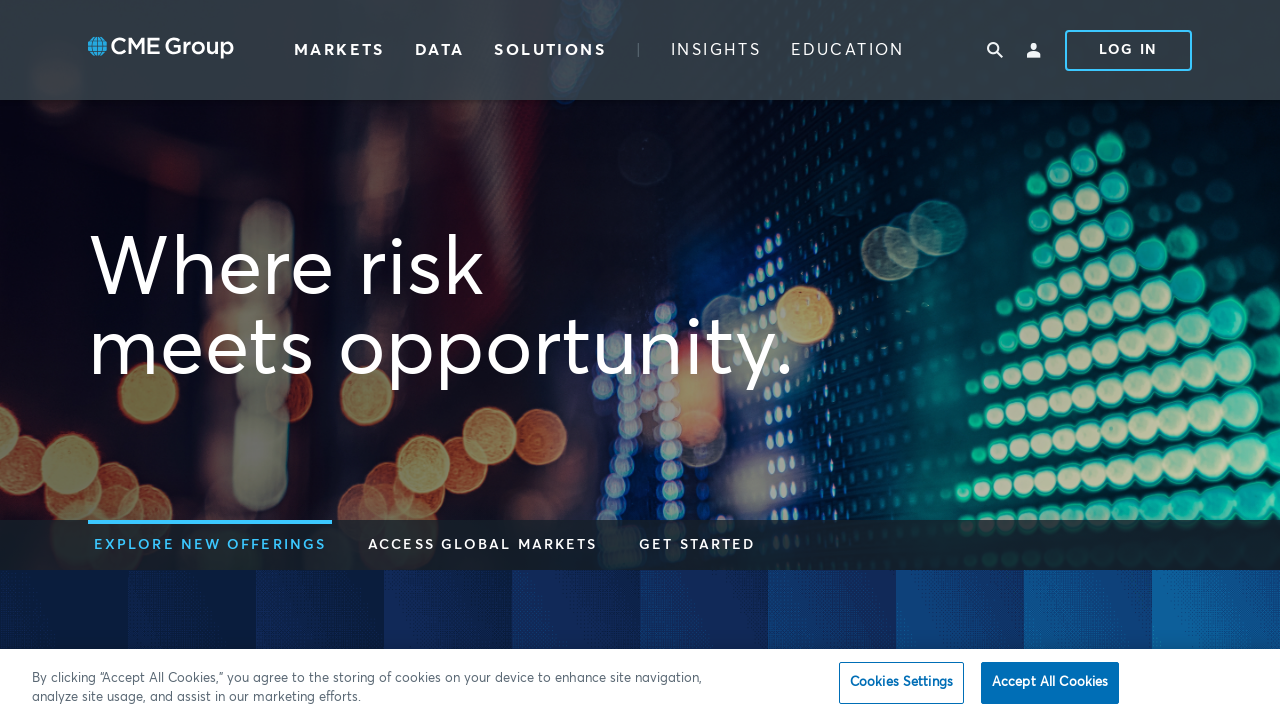

Clicked on the Log In button at (1128, 50) on xpath=//span[text() = 'Log In']
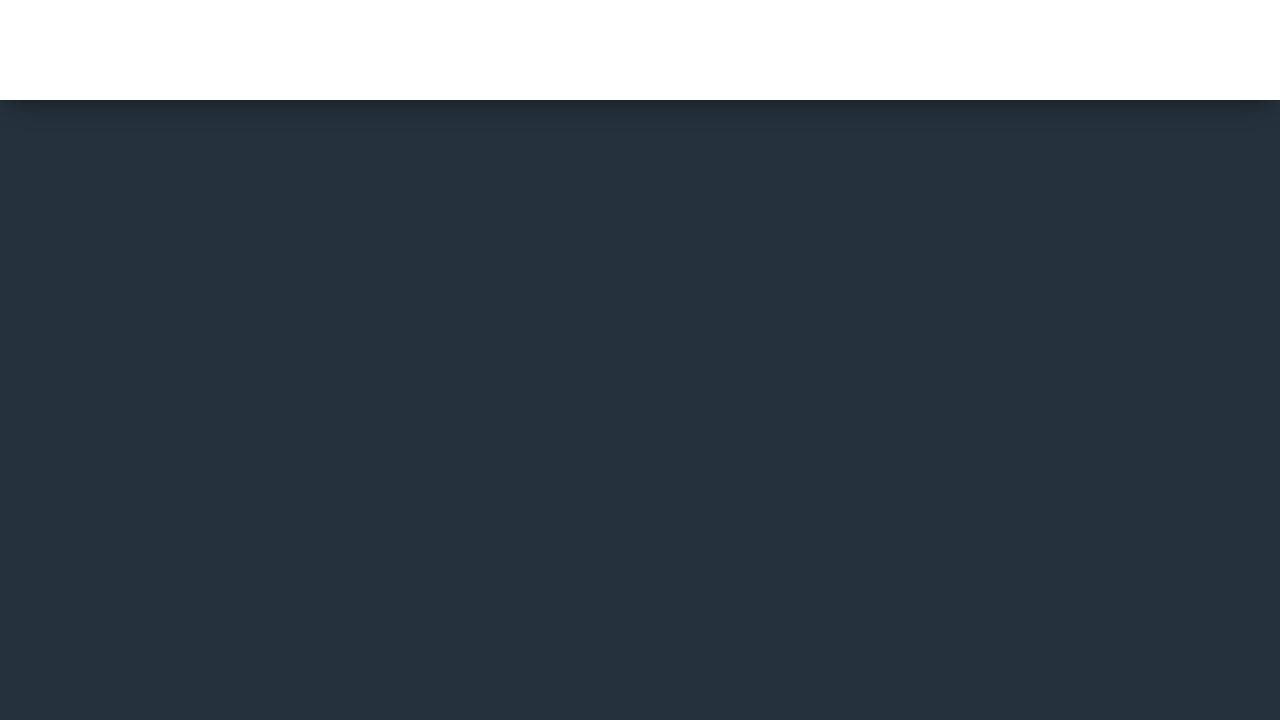

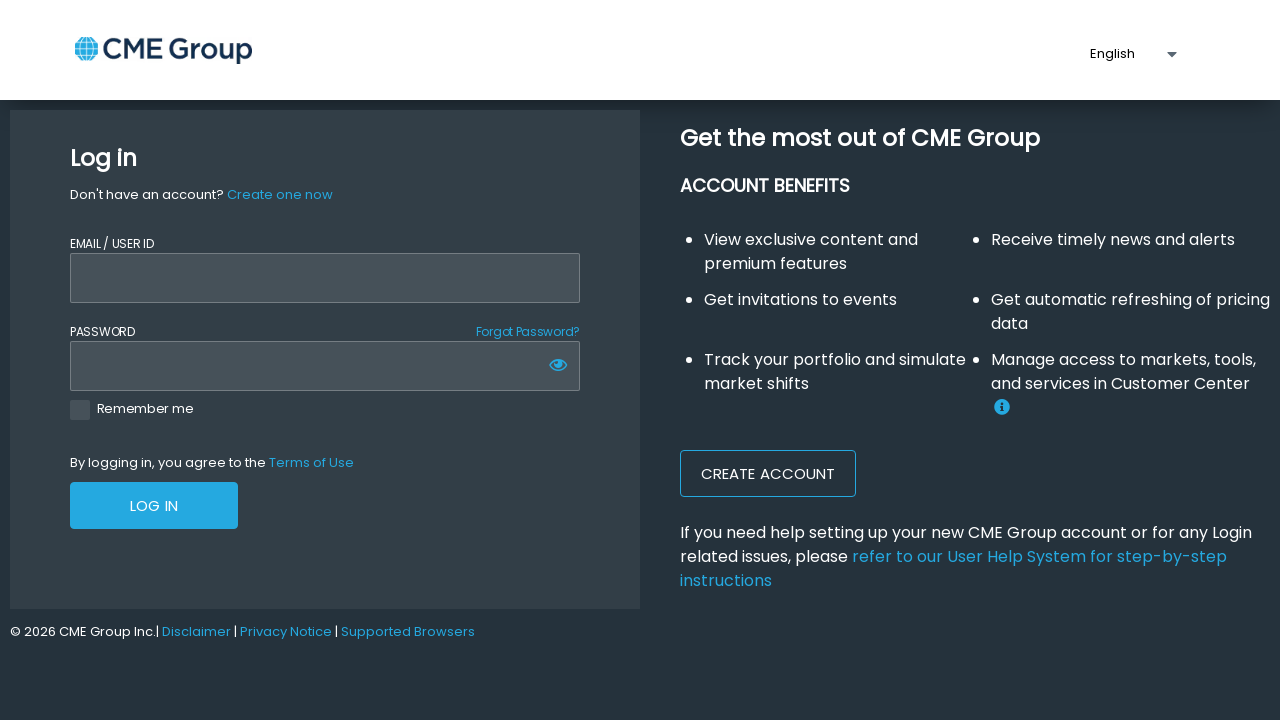